Tests calendar date picker functionality by navigating through year, month, and day selection

Starting URL: https://rahulshettyacademy.com/seleniumPractise/#/offers

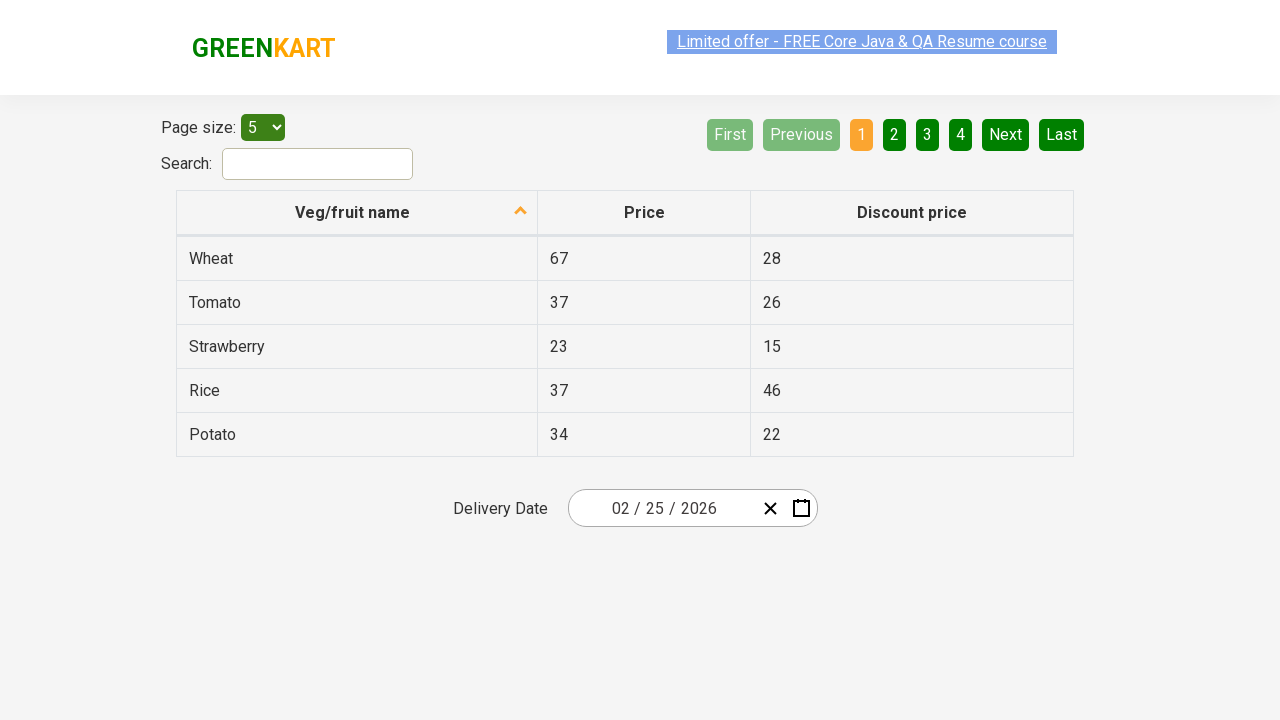

Clicked date input field to open calendar picker at (698, 508) on internal:attr=[placeholder="----"i]
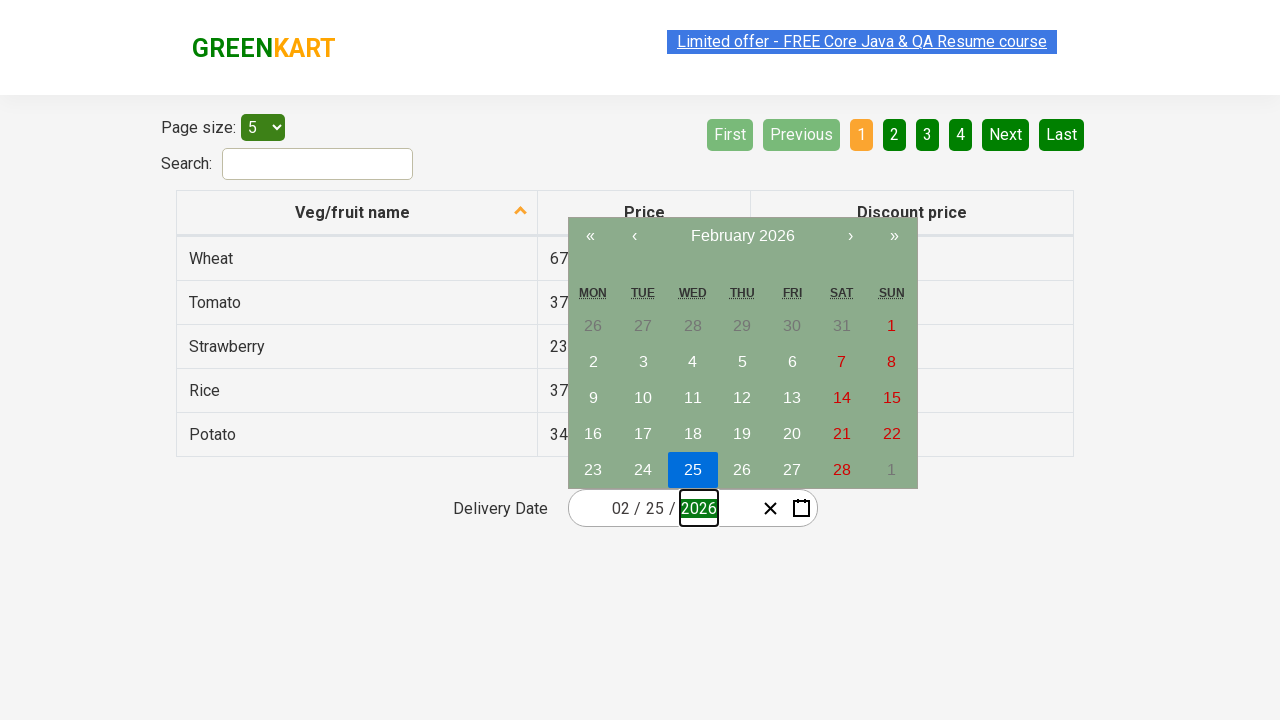

Clicked navigation label first time to navigate towards year view at (742, 236) on .react-calendar__navigation__label
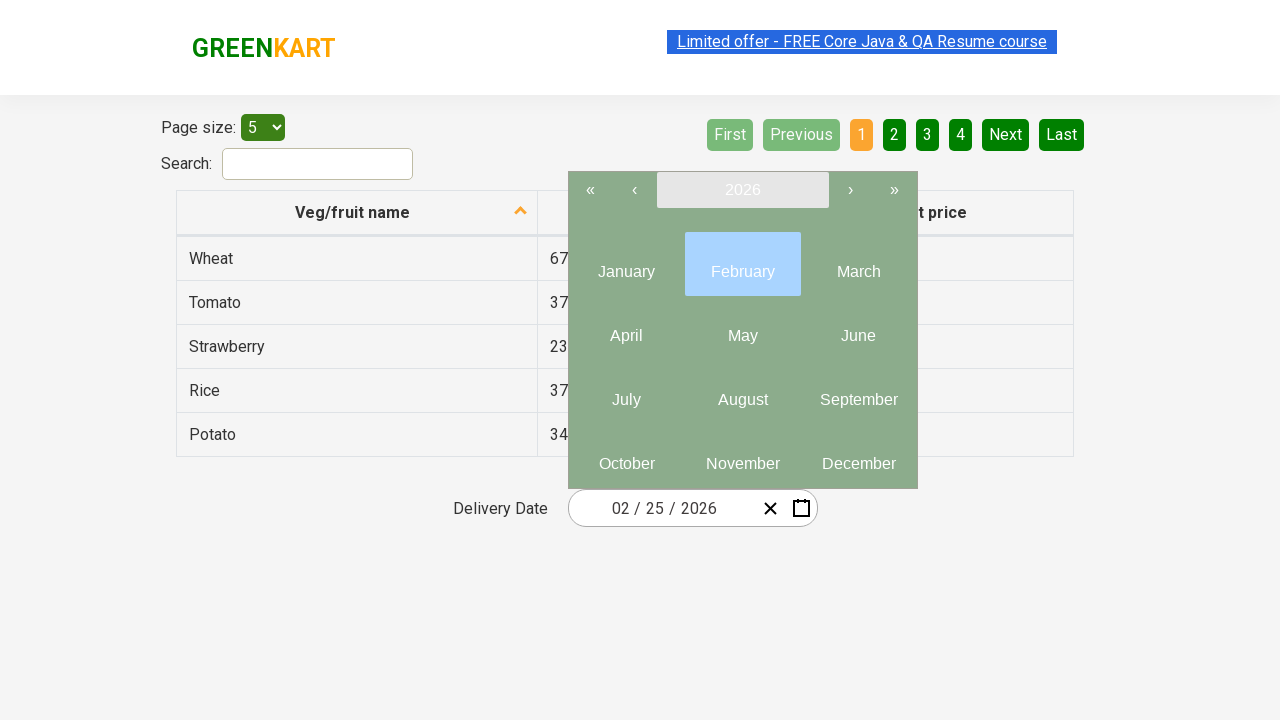

Clicked navigation label second time to reach year selection view at (742, 190) on .react-calendar__navigation__label
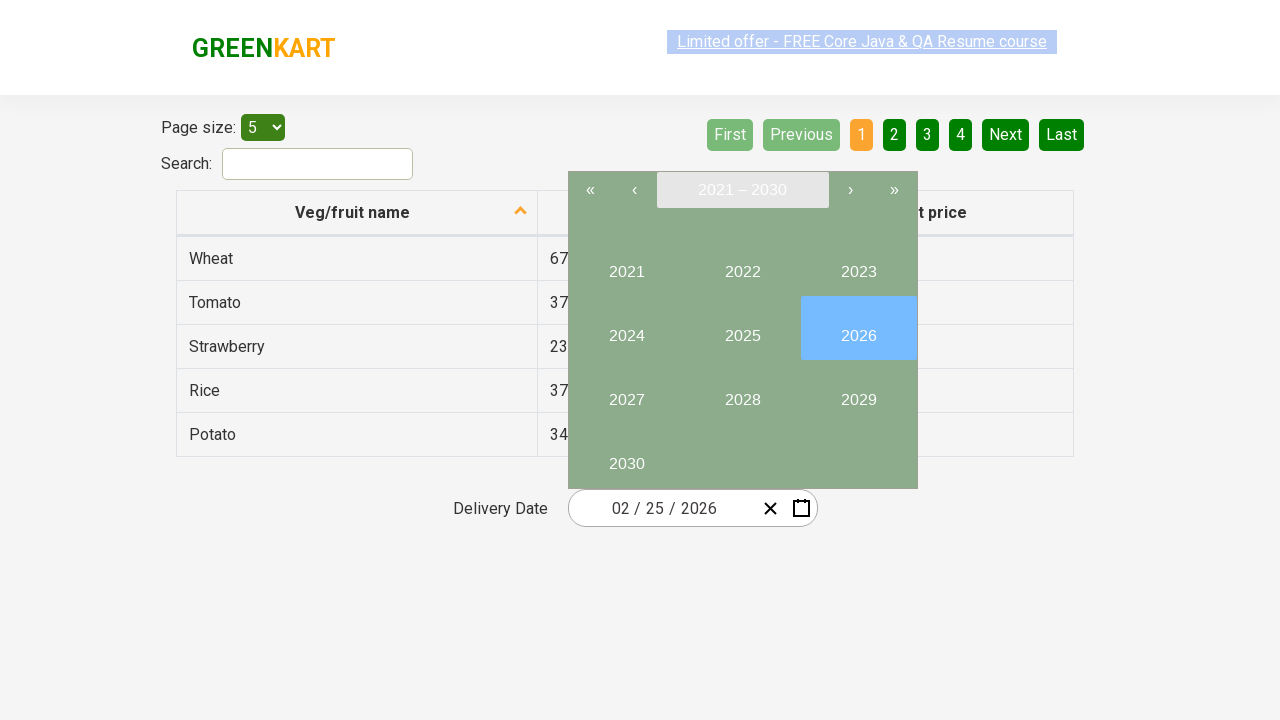

Selected year 2024 from year picker at (626, 328) on internal:text="2024"i
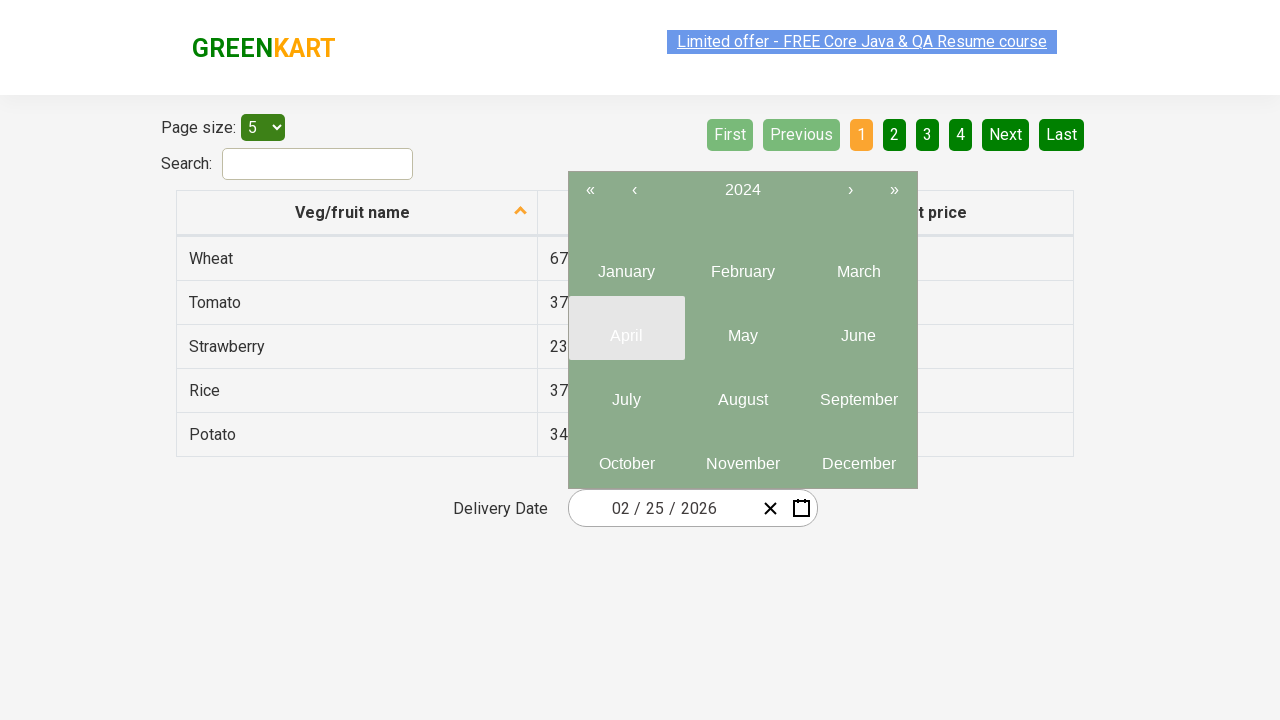

Selected month May from month picker at (742, 336) on internal:text="May"i
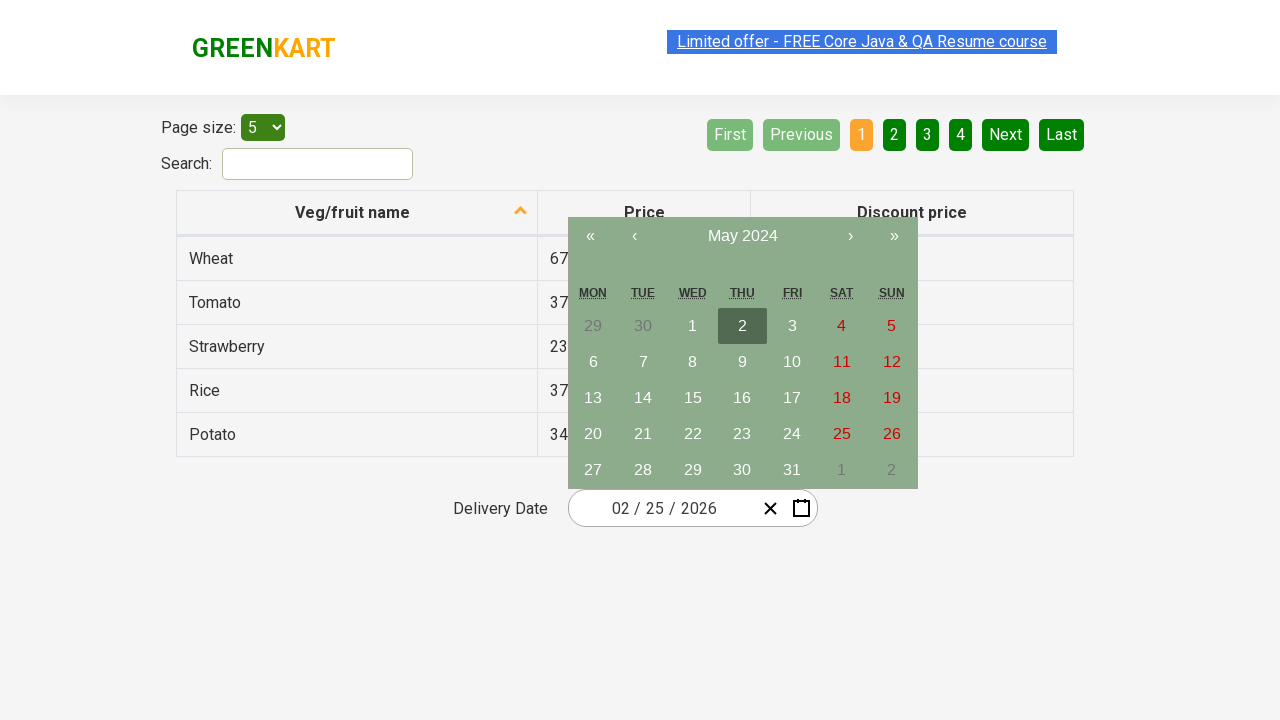

Selected day 17 from calendar date picker at (792, 398) on internal:text="17"i
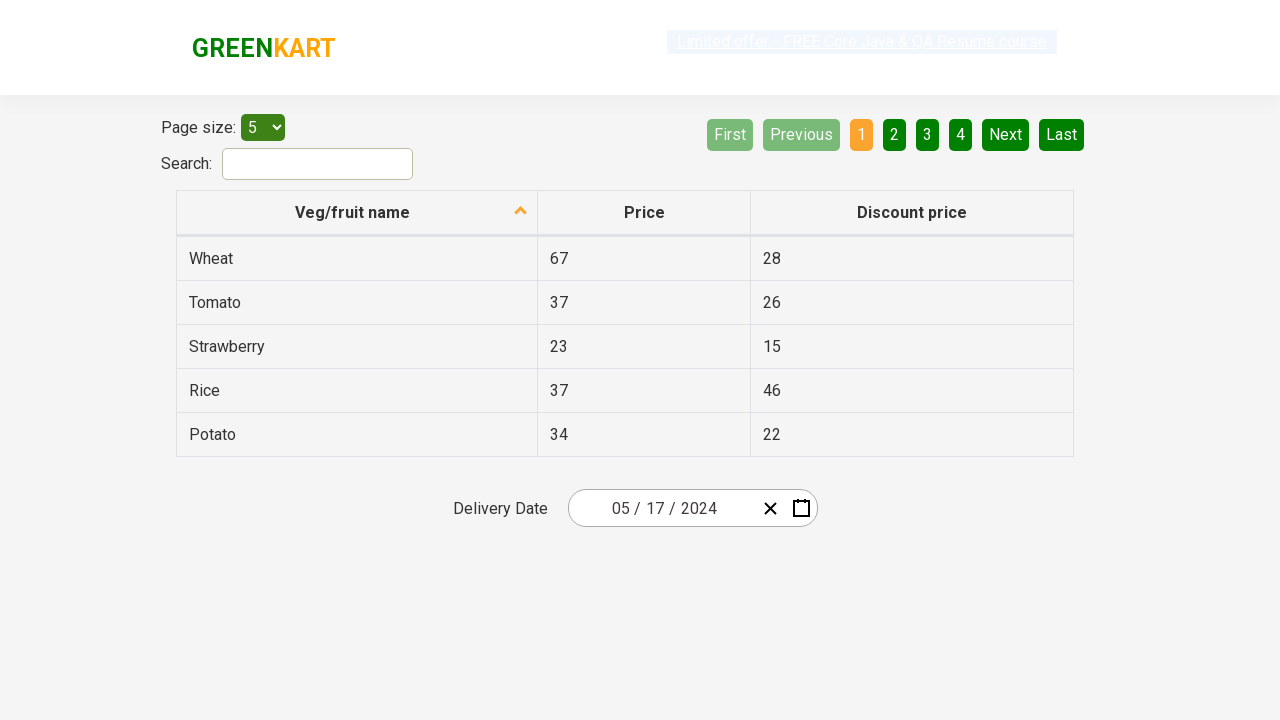

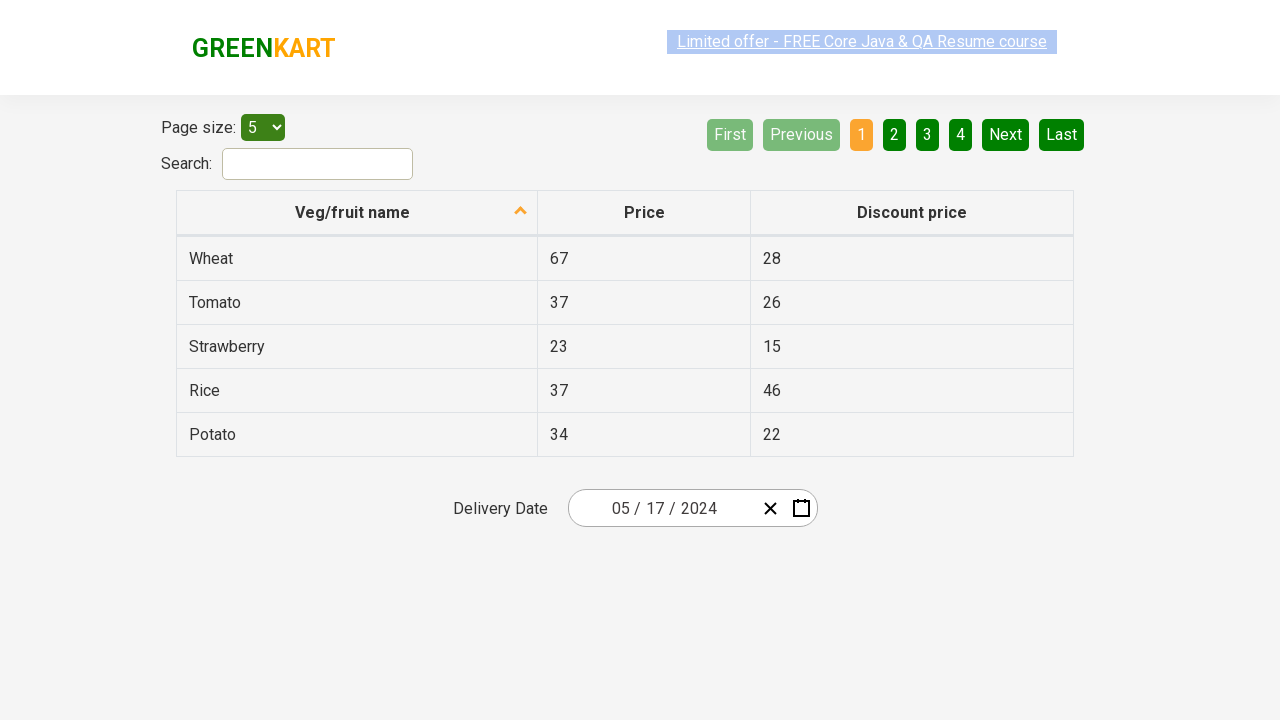